Tests city selection functionality on kassir.ru by clicking the city selector button and choosing "Нижний Новгород" (Nizhny Novgorod) from the dropdown.

Starting URL: https://www.kassir.ru/

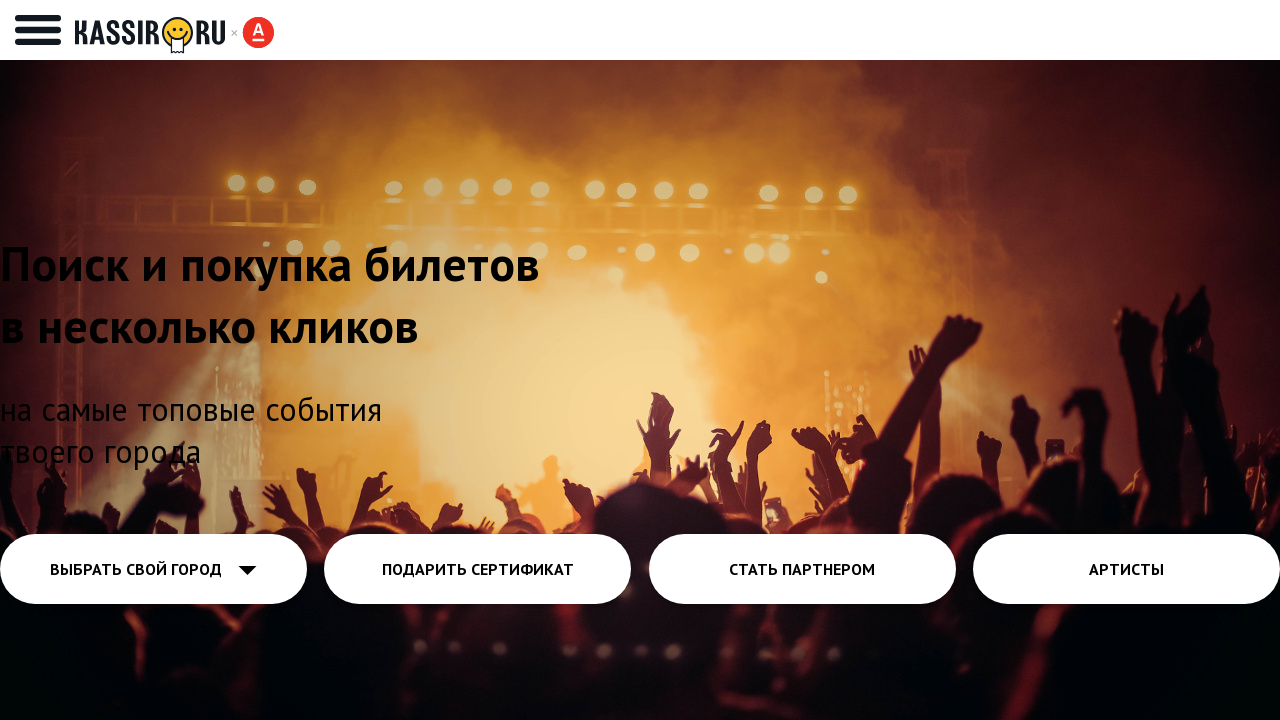

Clicked city selector button to open dropdown at (154, 569) on #city-select-button
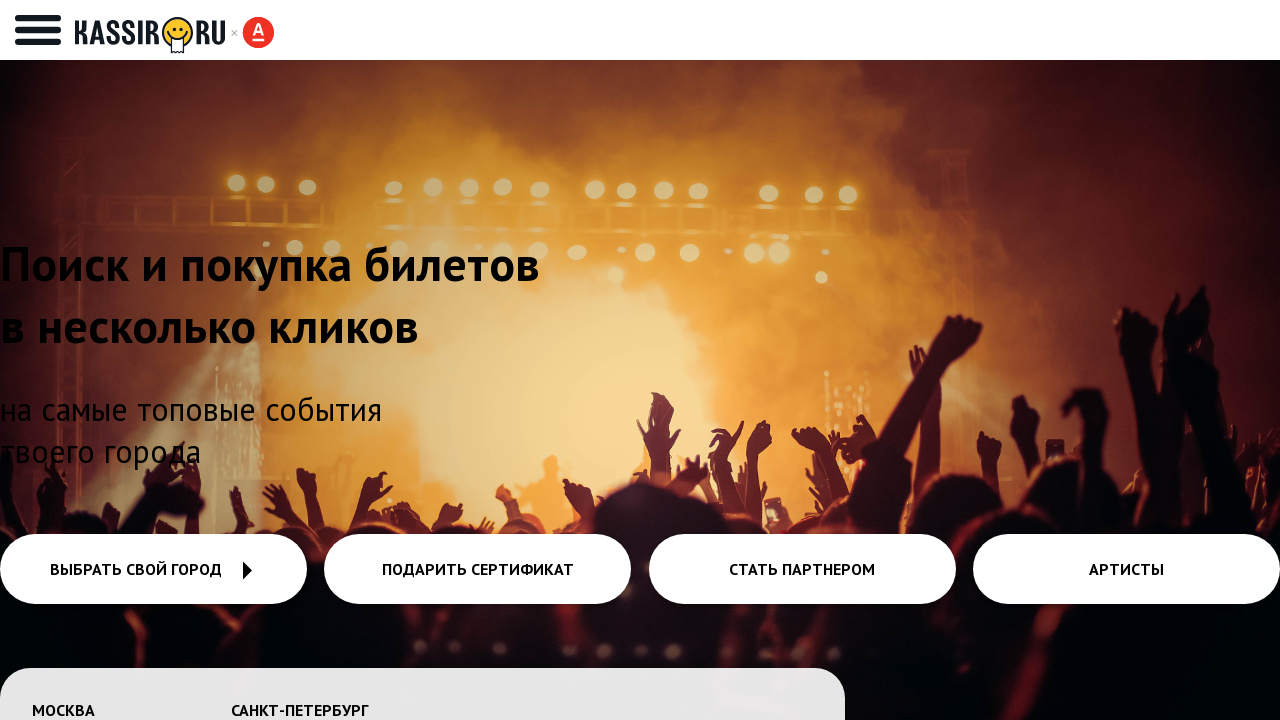

Selected 'Нижний Новгород' from city dropdown at (308, 561) on xpath=//a[.='Нижний Новгород']
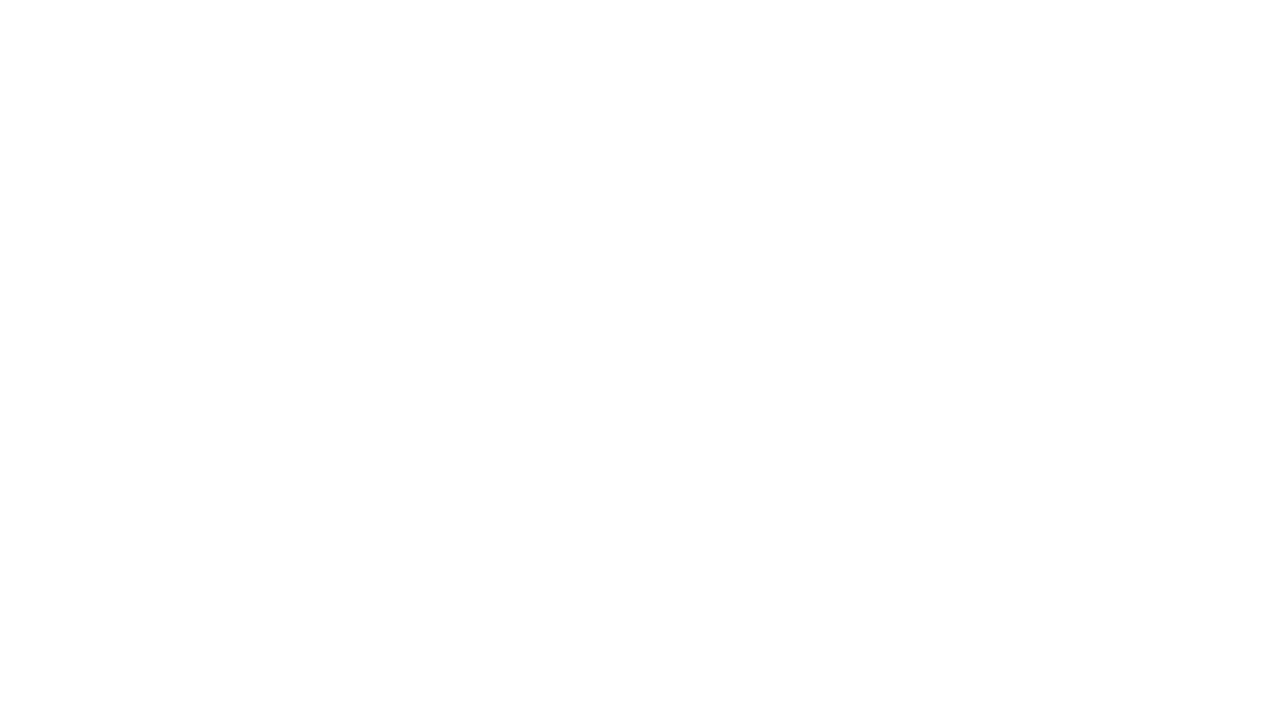

Page updated with new city selection
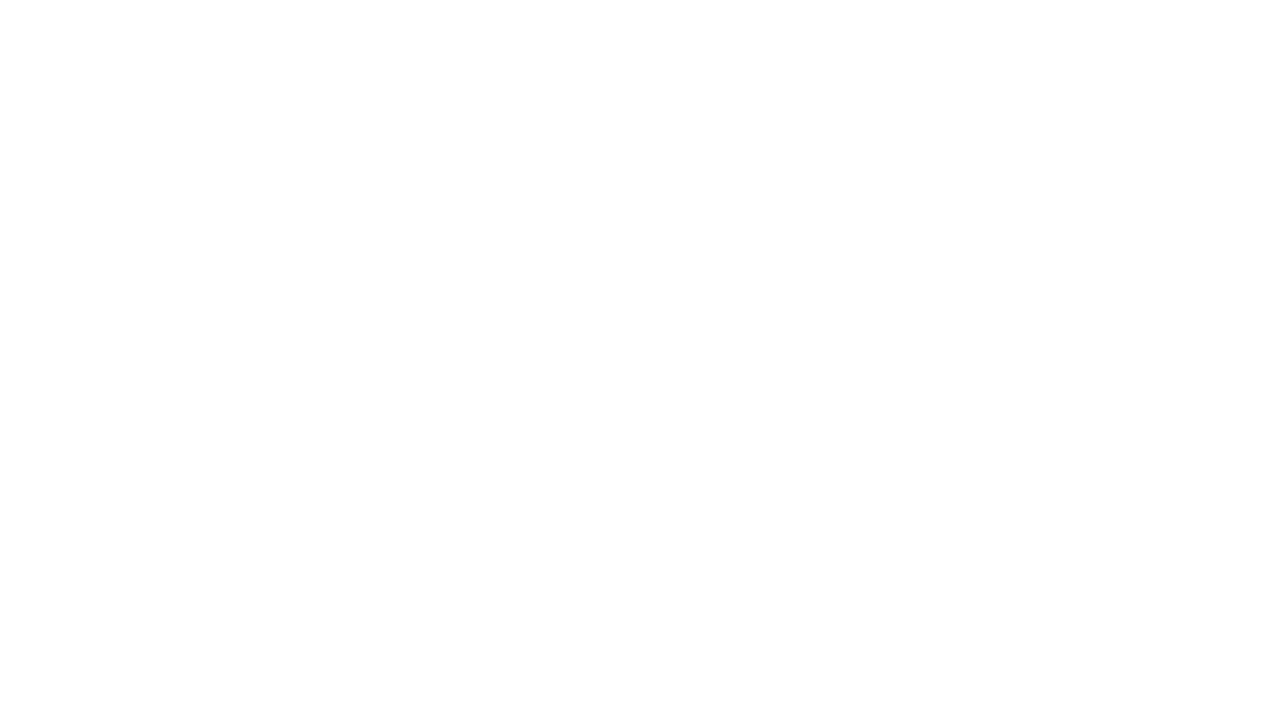

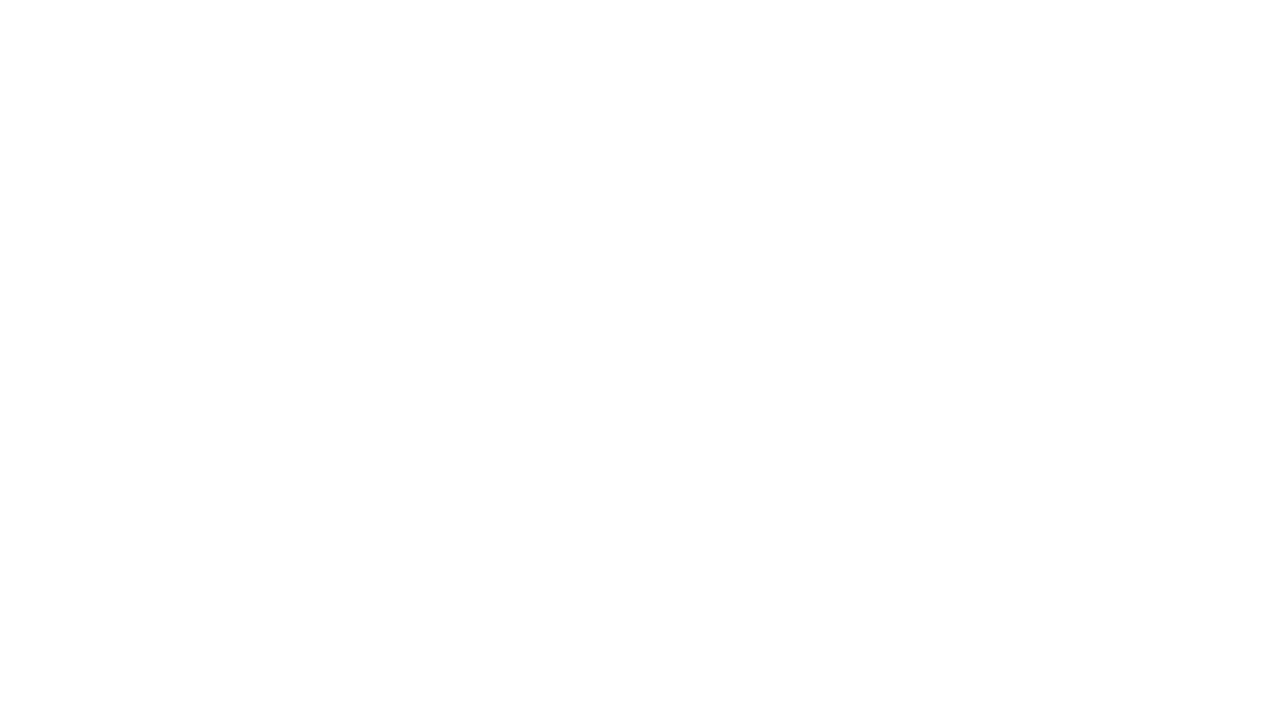